Tests link functionality by clicking a link that opens in a new tab and waits for the new page to load.

Starting URL: https://demoqa.com/links

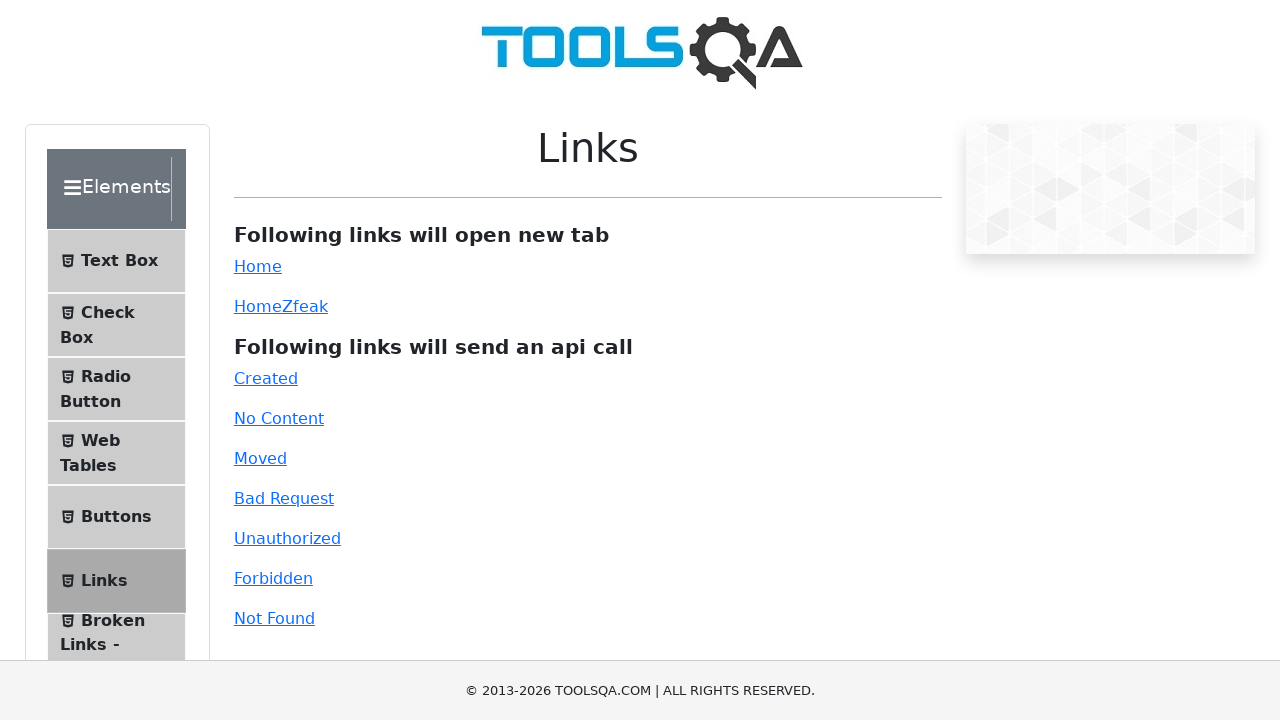

Clicked the simple link which opens in a new tab at (258, 266) on xpath=//a[@id='simpleLink']
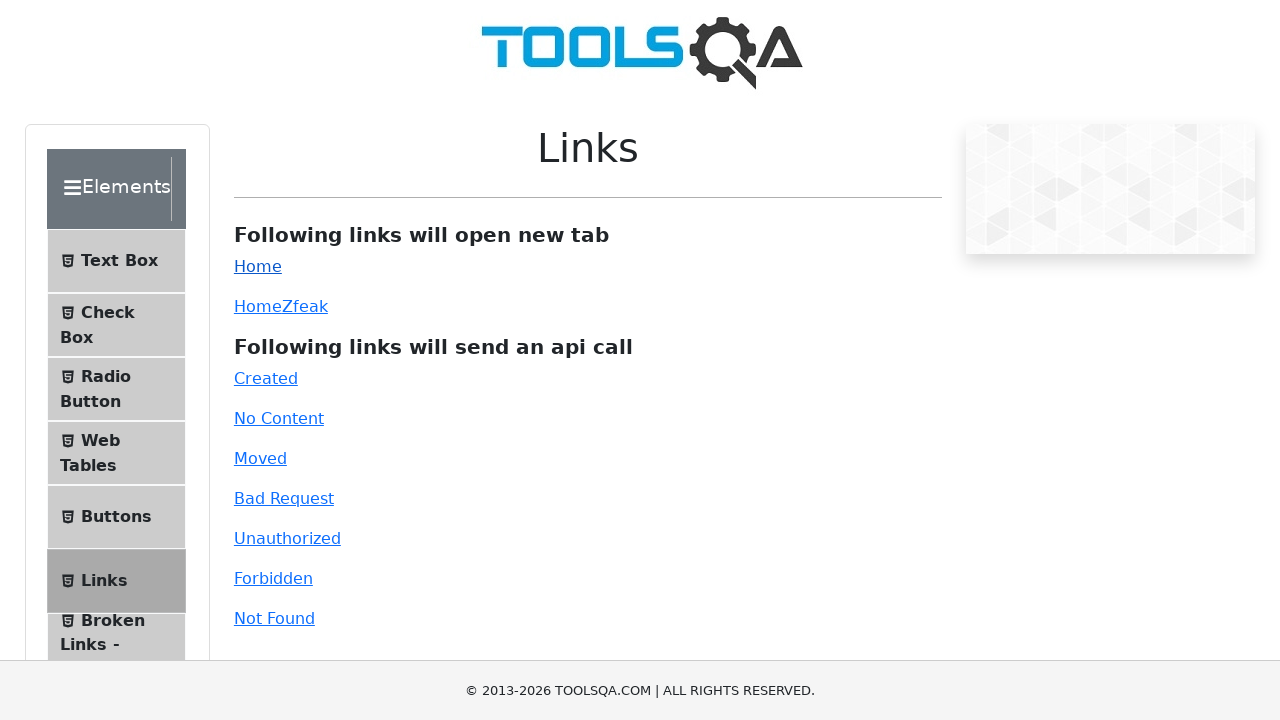

Got reference to the new page that opened in a new tab
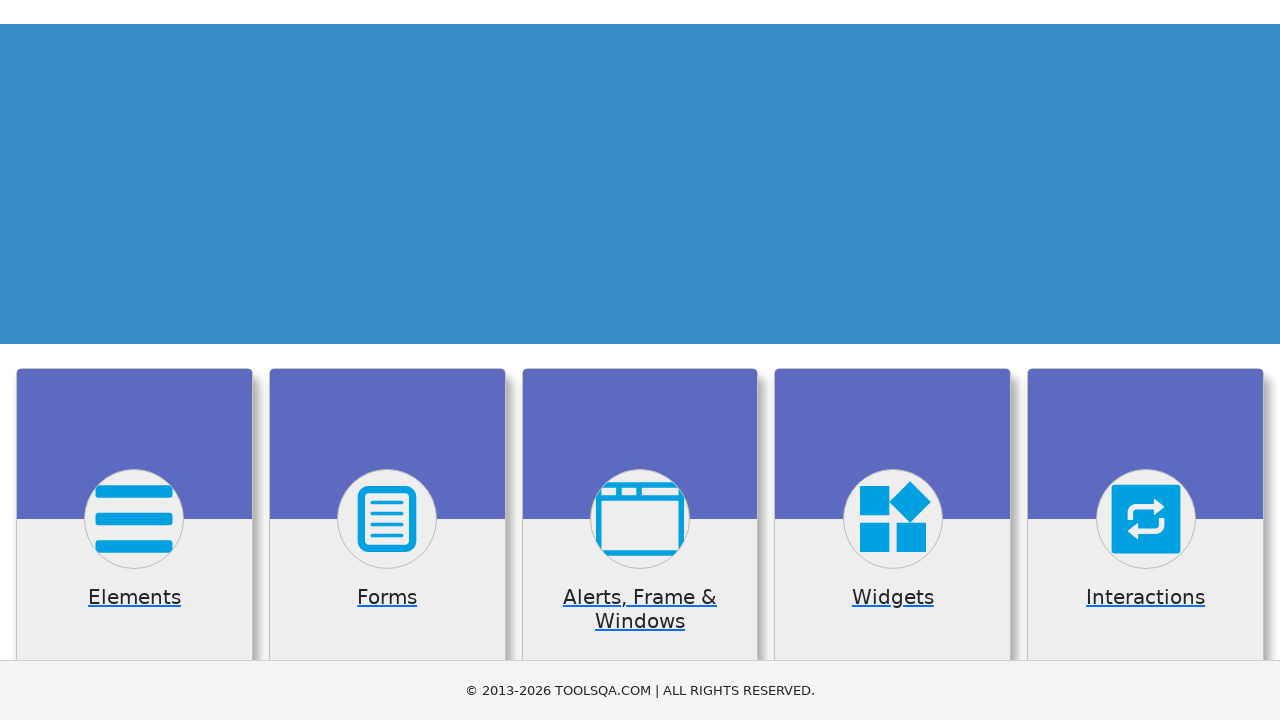

New page fully loaded
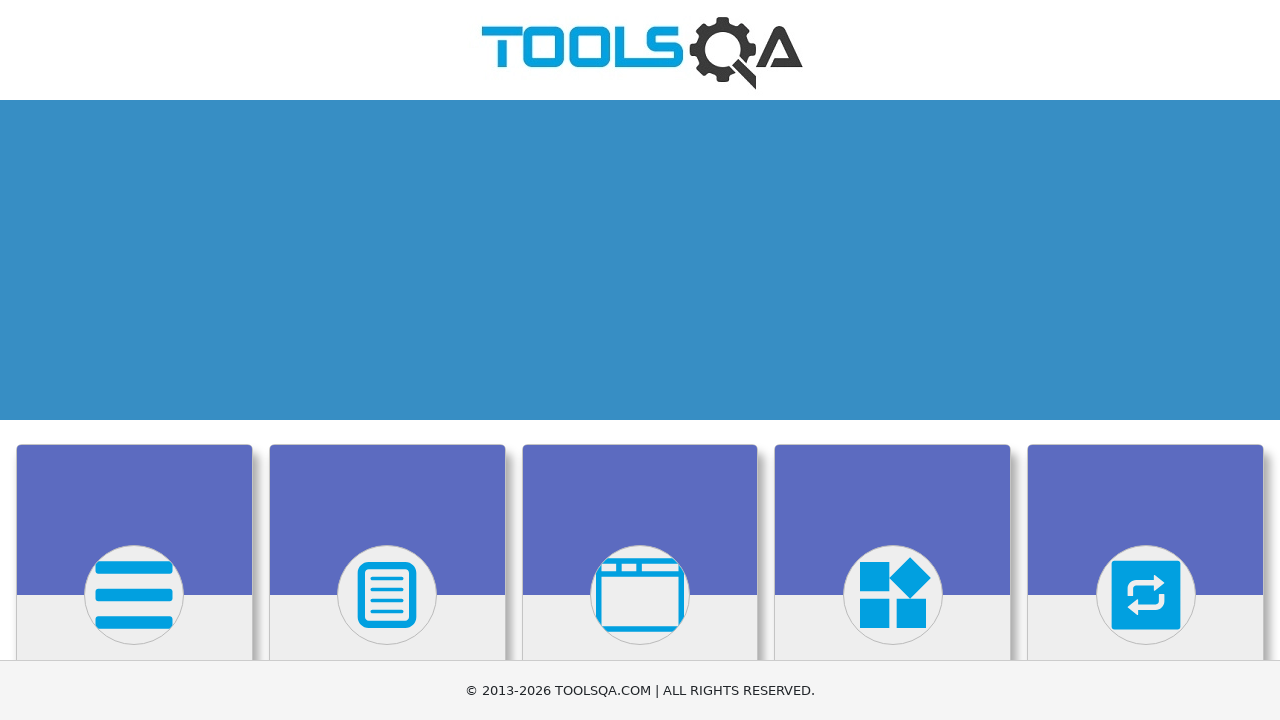

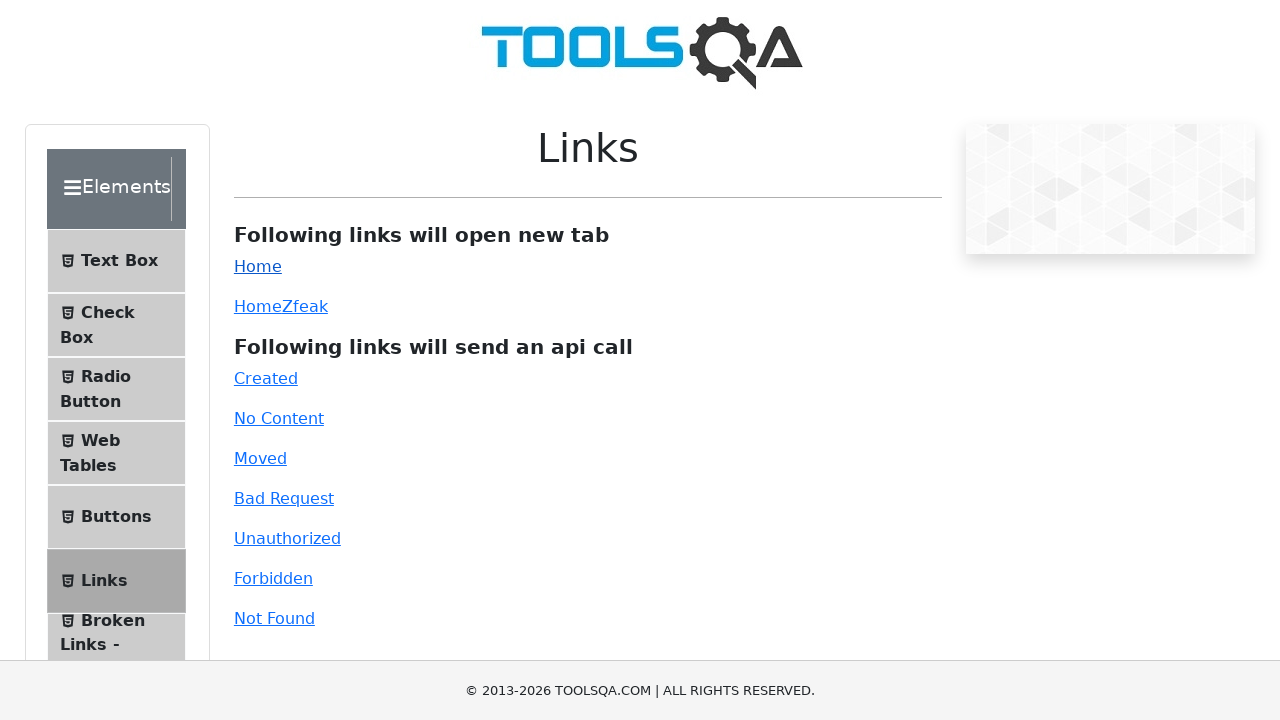